Navigates to the SDET Live website and maximizes the browser window to verify the page loads correctly.

Starting URL: https://sdet.live

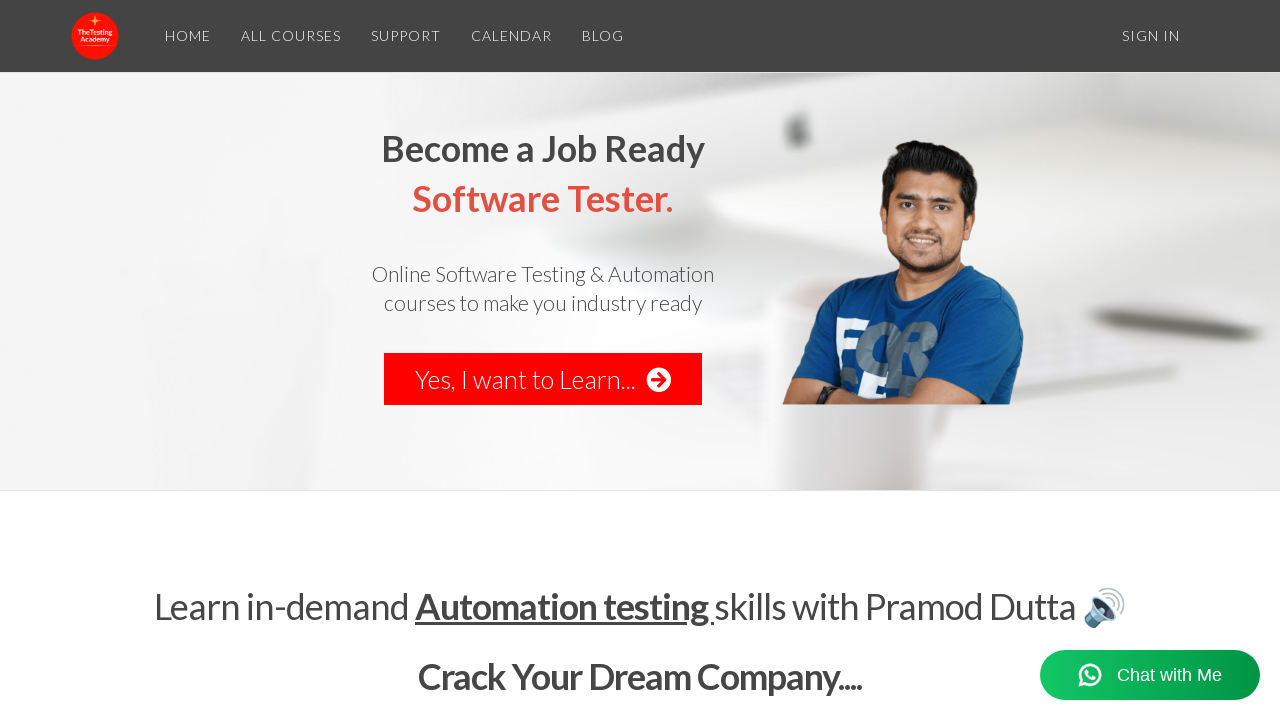

Navigated to https://sdet.live
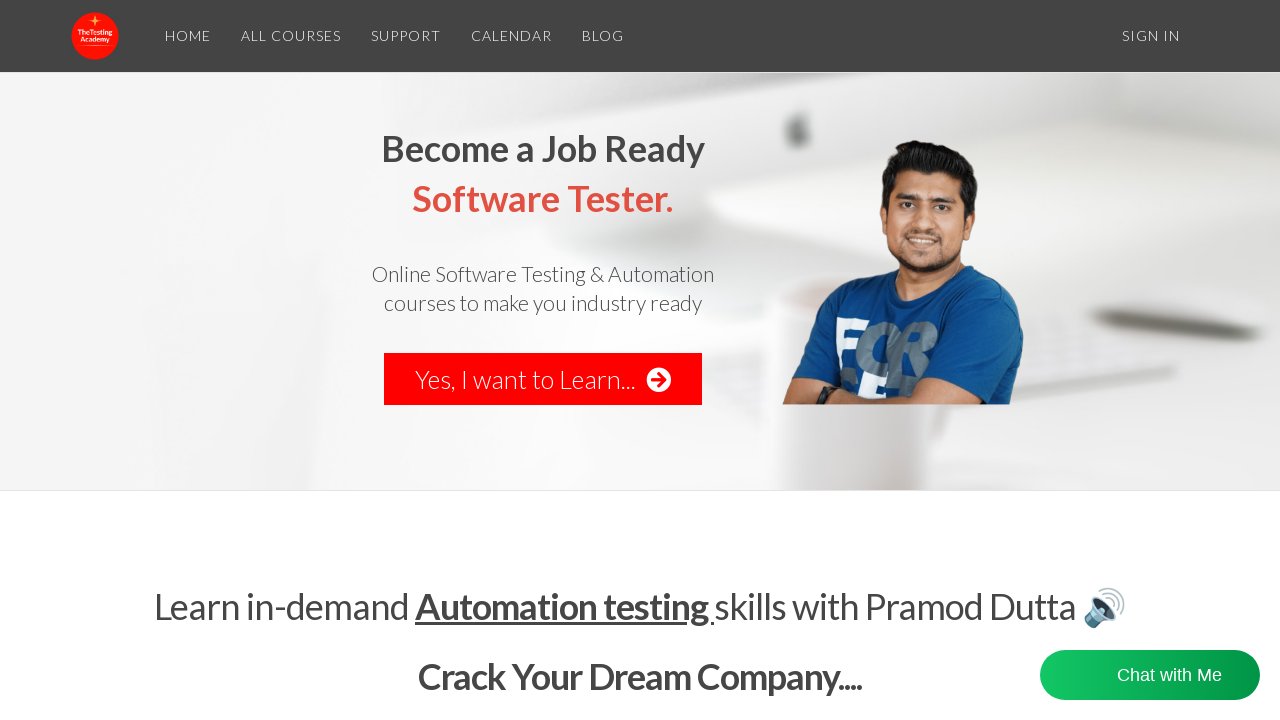

Maximized browser window to 1920x1080
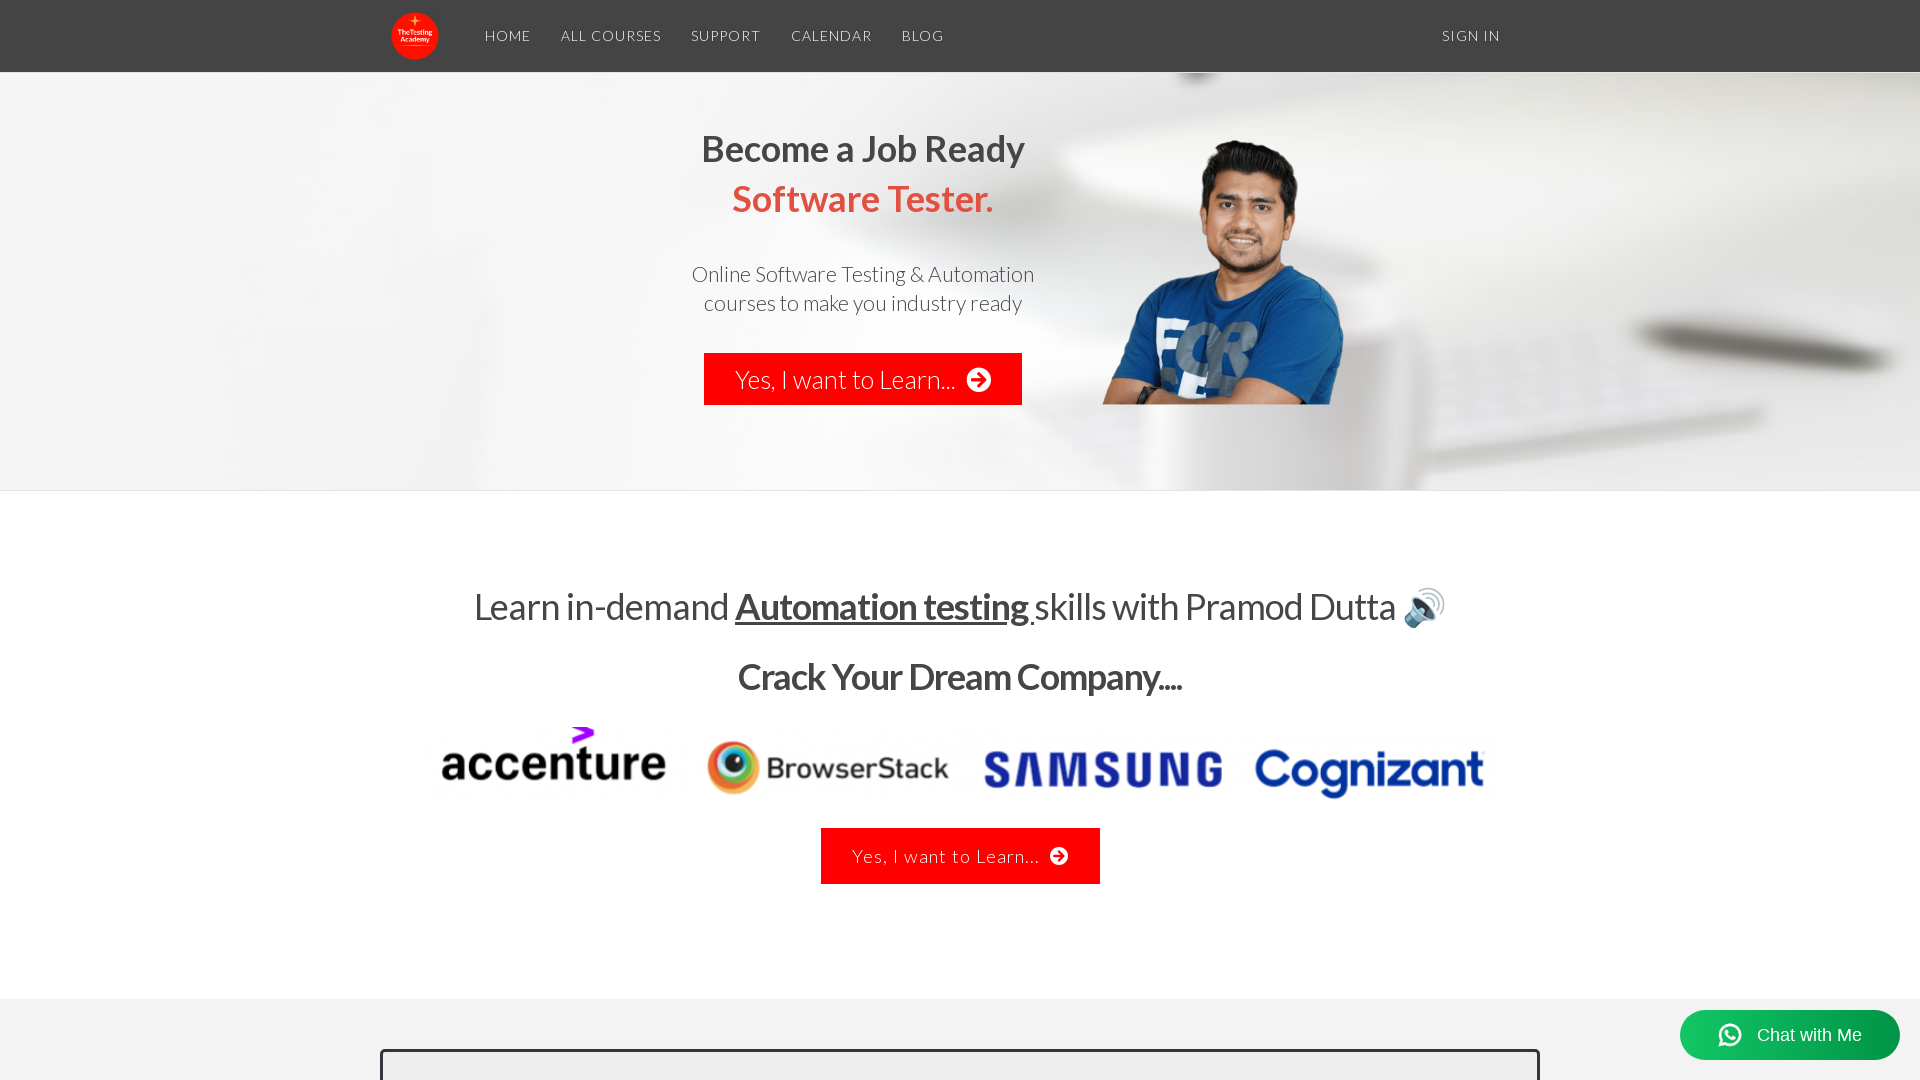

Page loaded successfully - DOM content ready
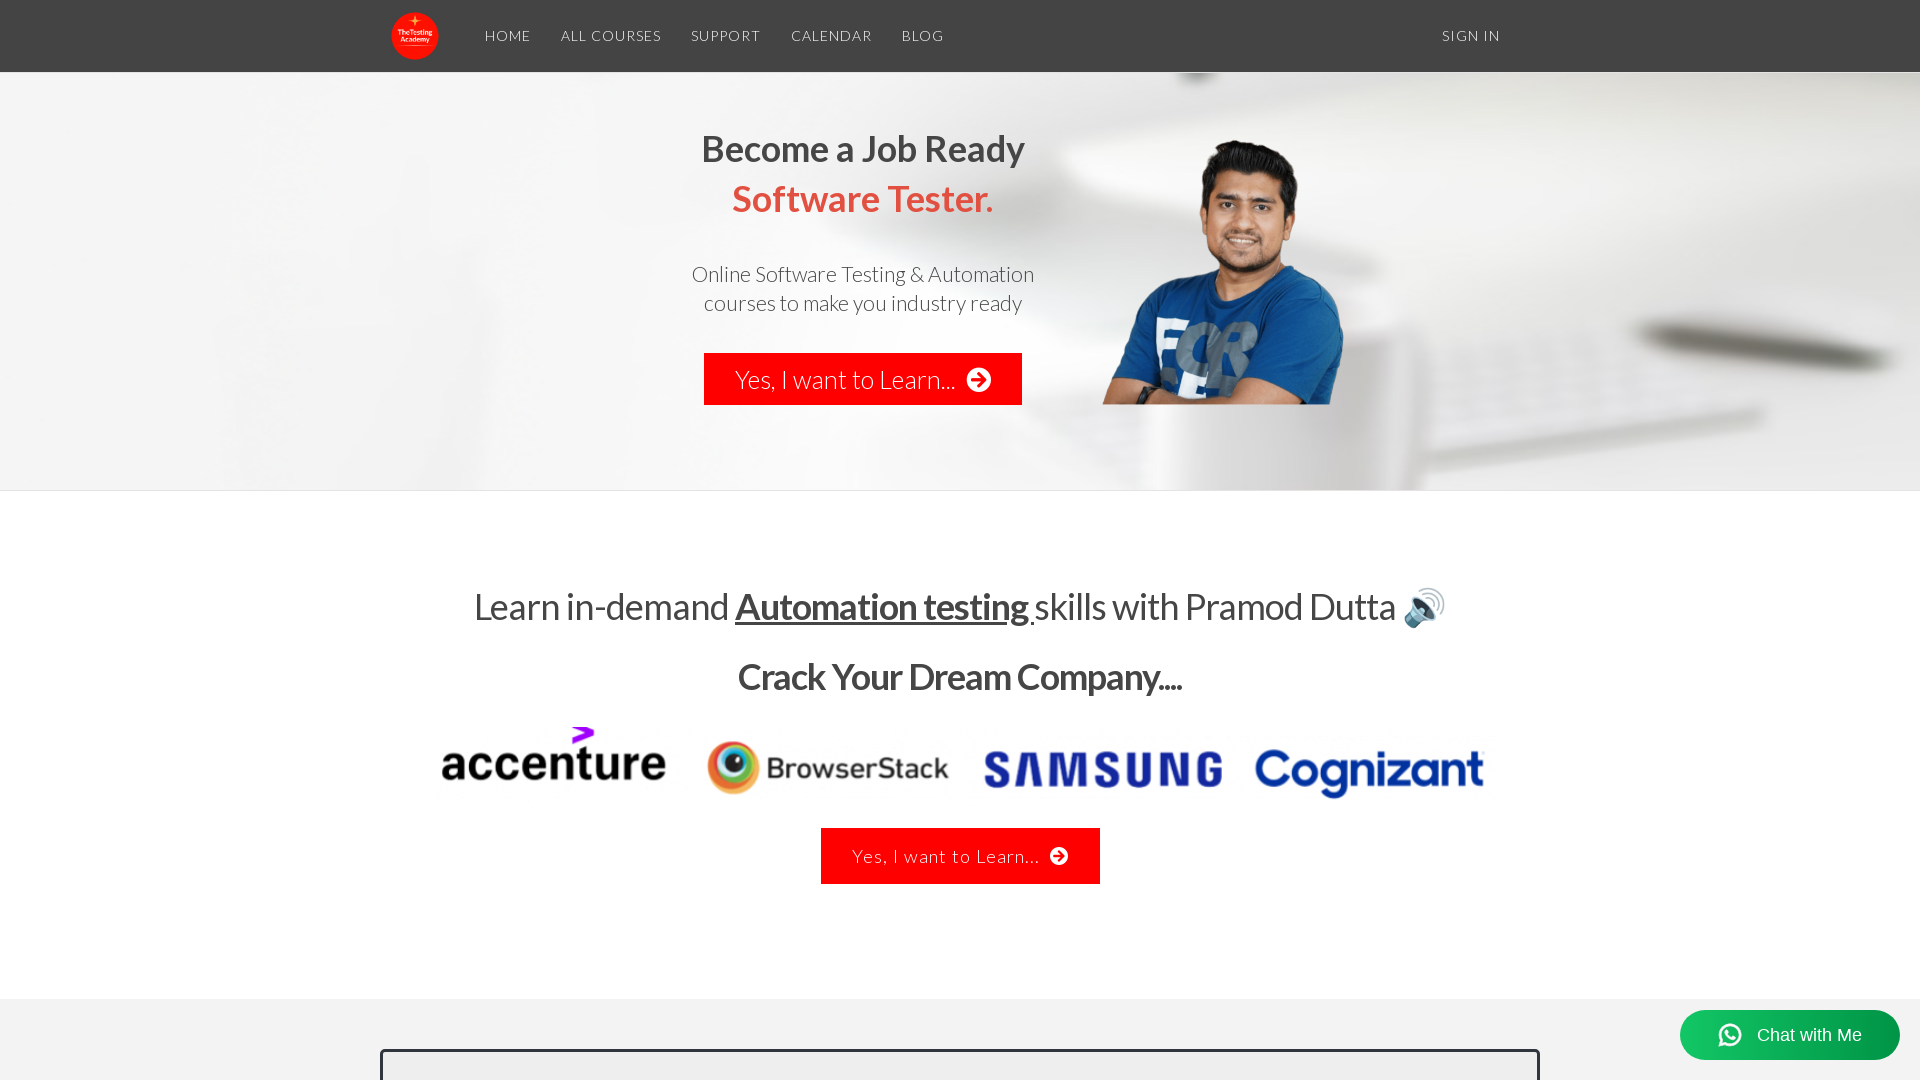

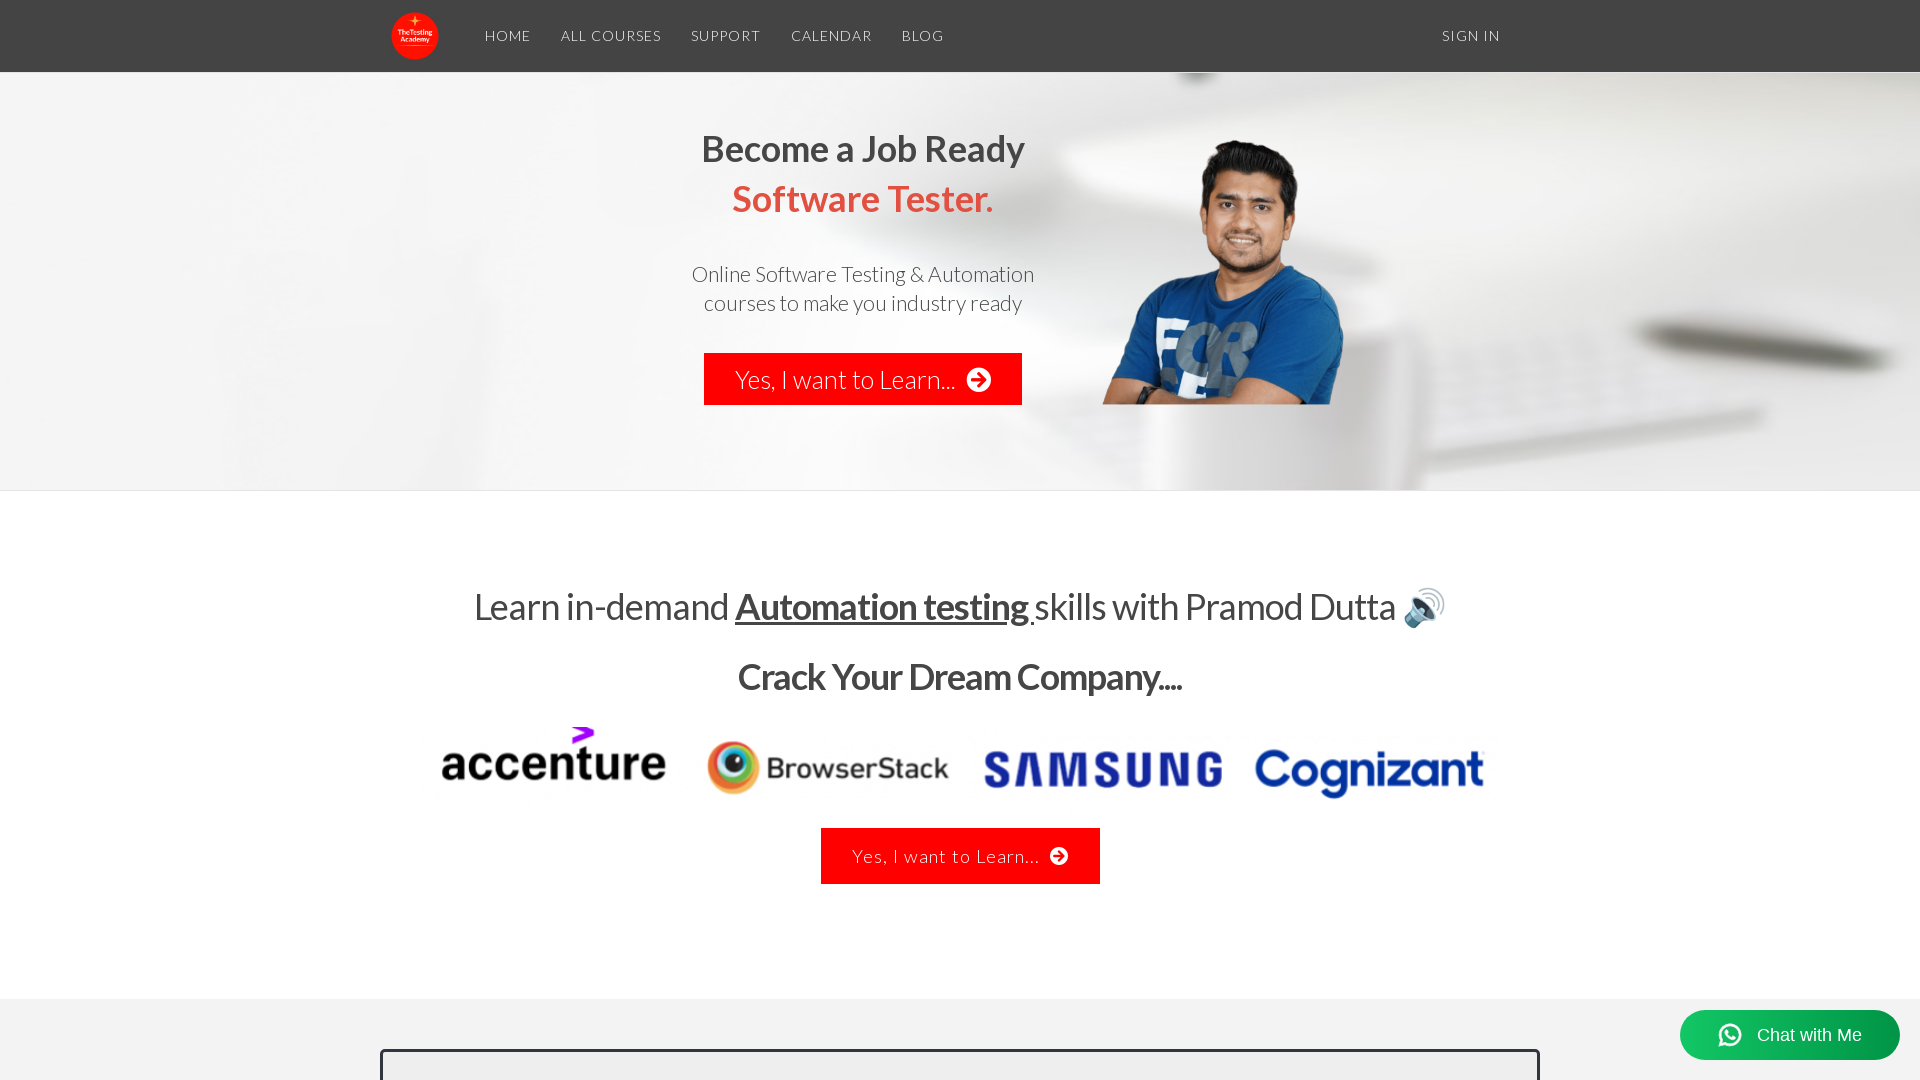